Tests dropdown selection by value attribute, selecting different options in sequence

Starting URL: https://the-internet.herokuapp.com/dropdown

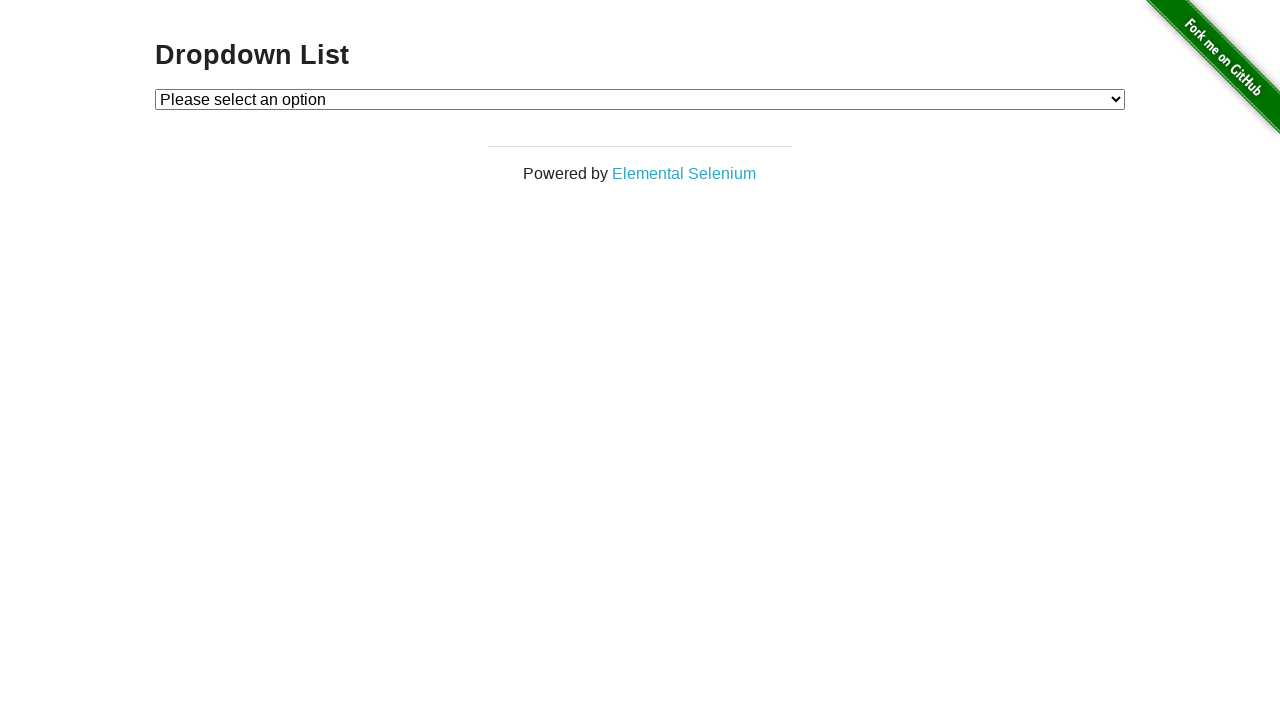

Located dropdown element with id='dropdown'
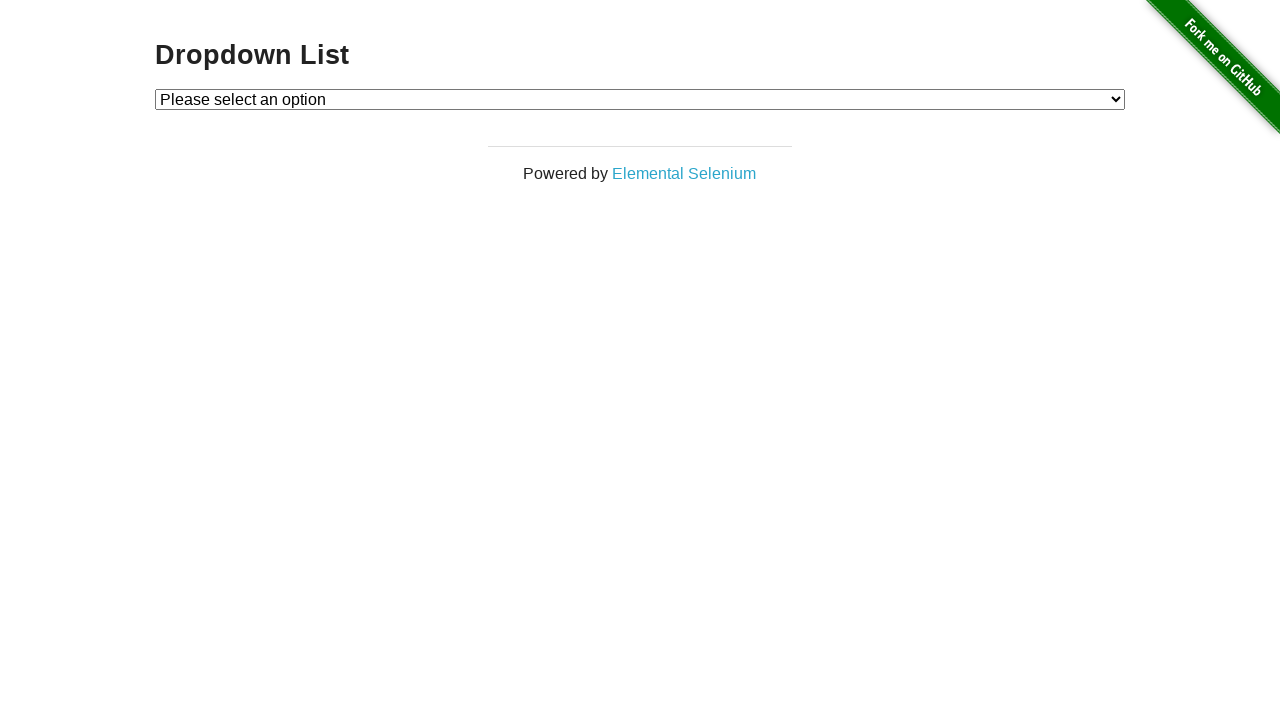

Selected dropdown option with value='1' on #dropdown
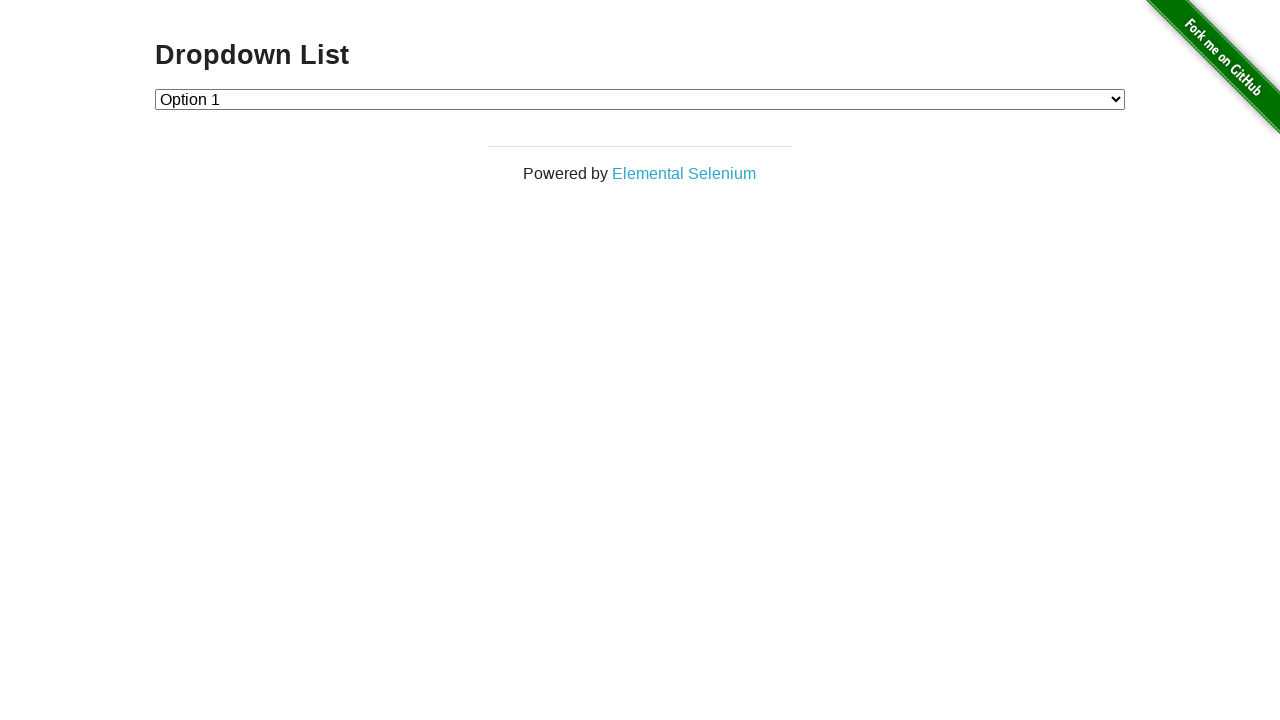

Waited 2000ms after selecting option 1
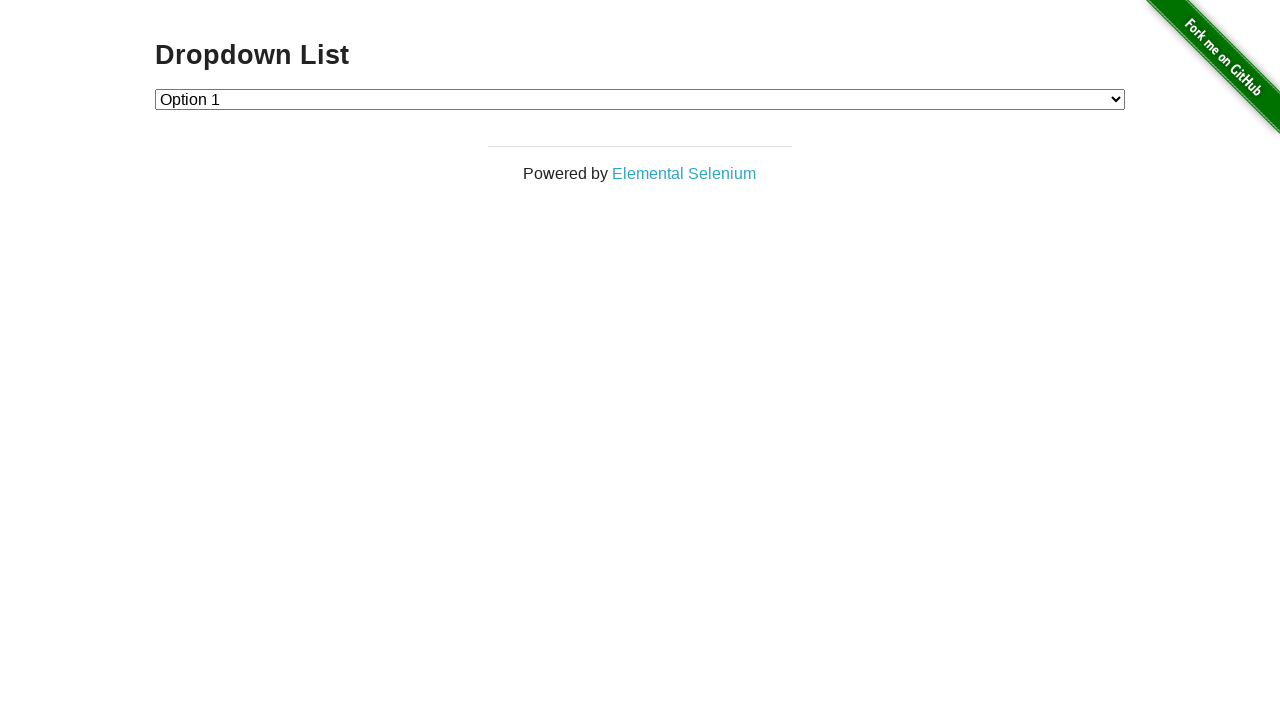

Selected dropdown option with value='2' on #dropdown
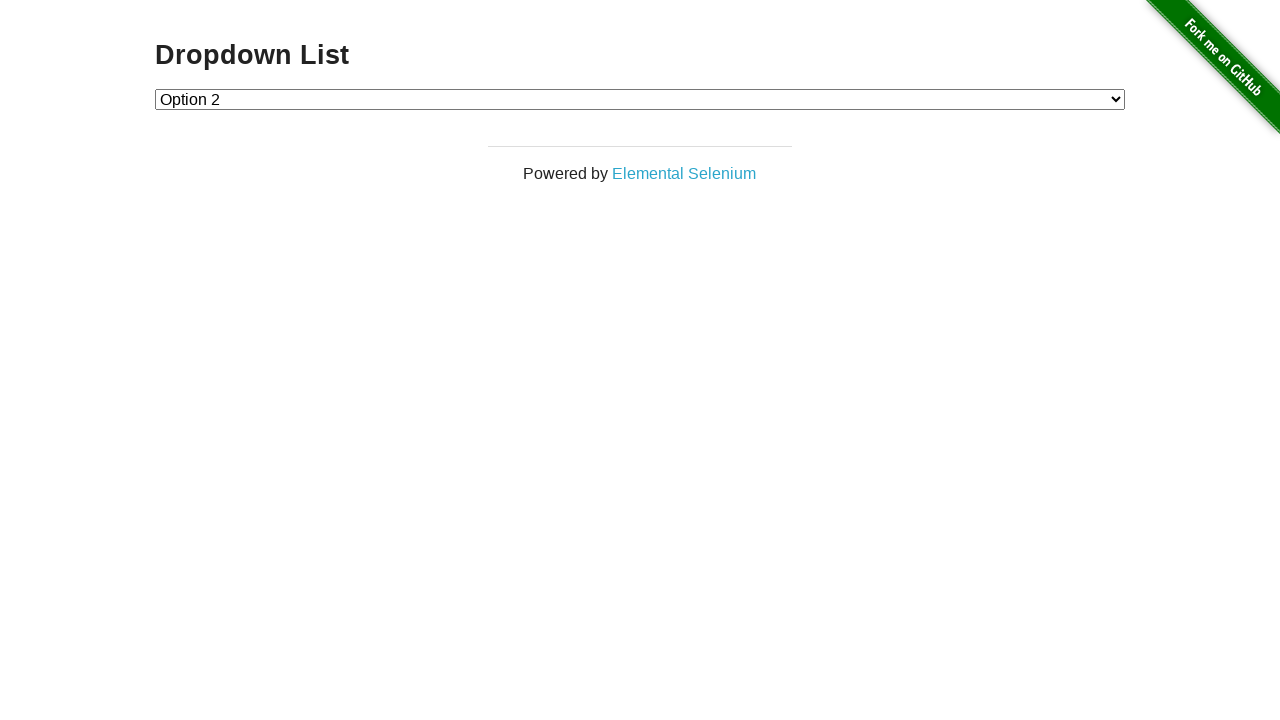

Waited 2000ms after selecting option 2
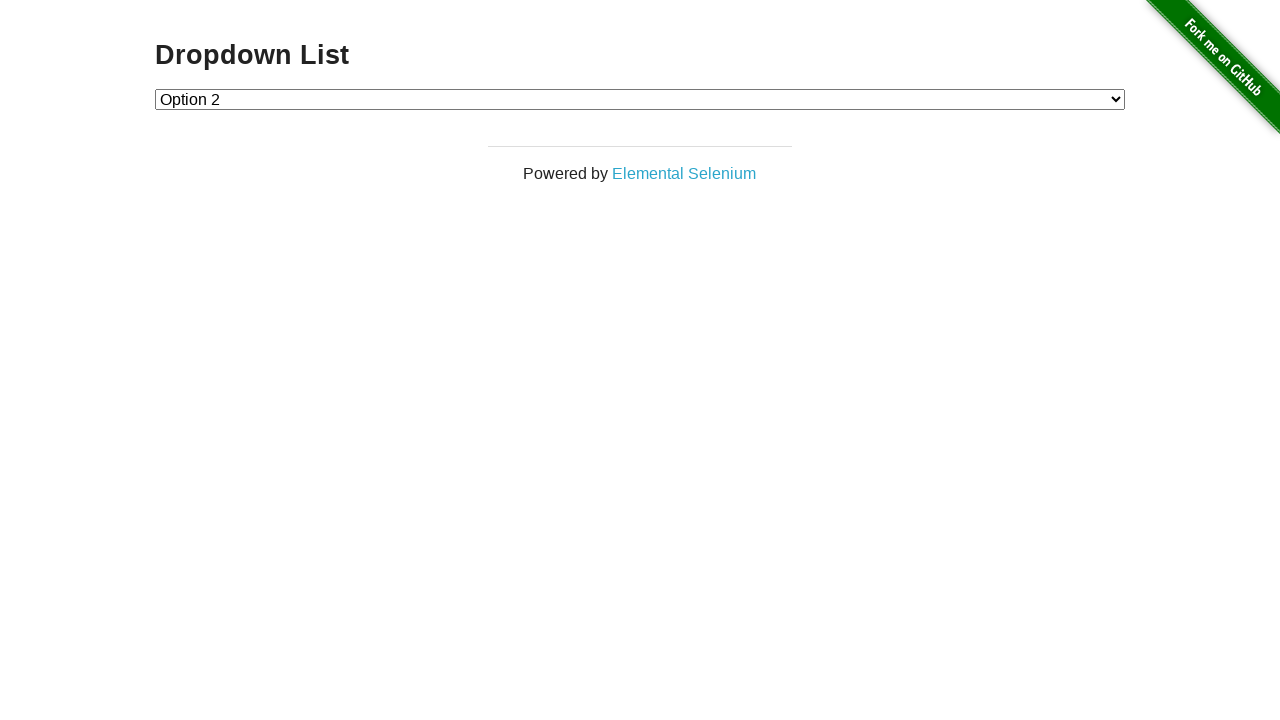

Selected dropdown option with value='1' again on #dropdown
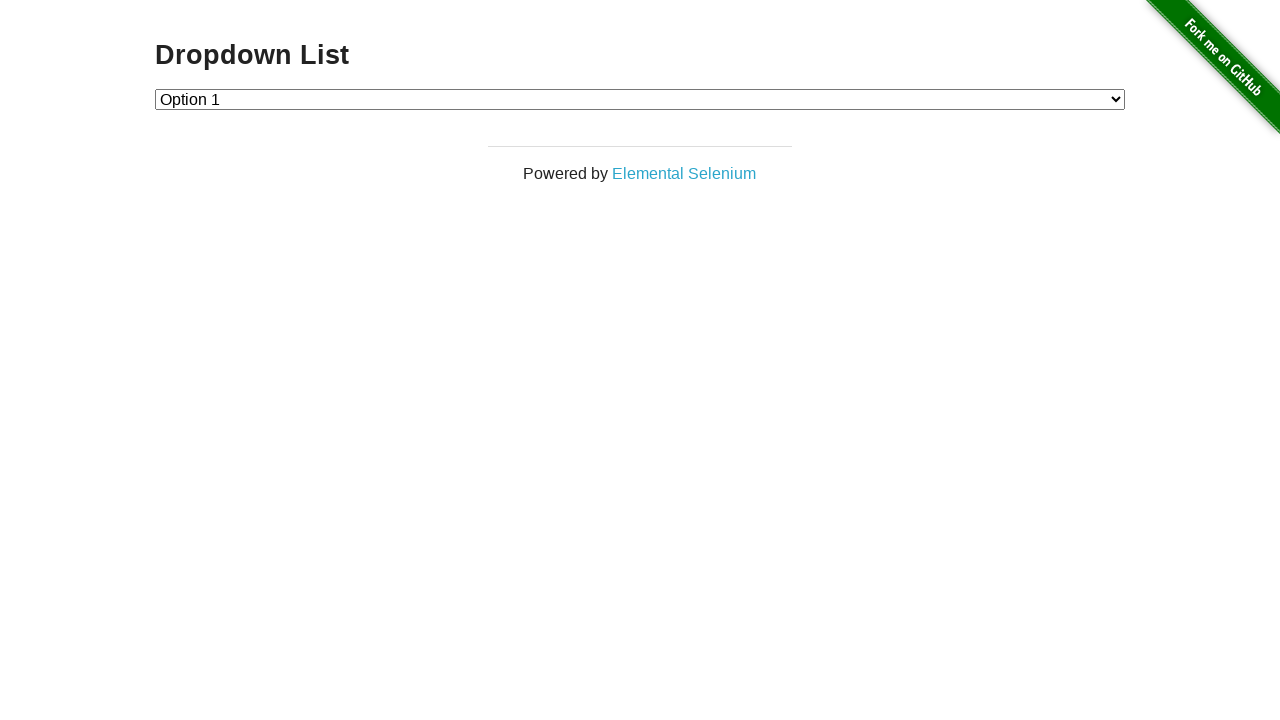

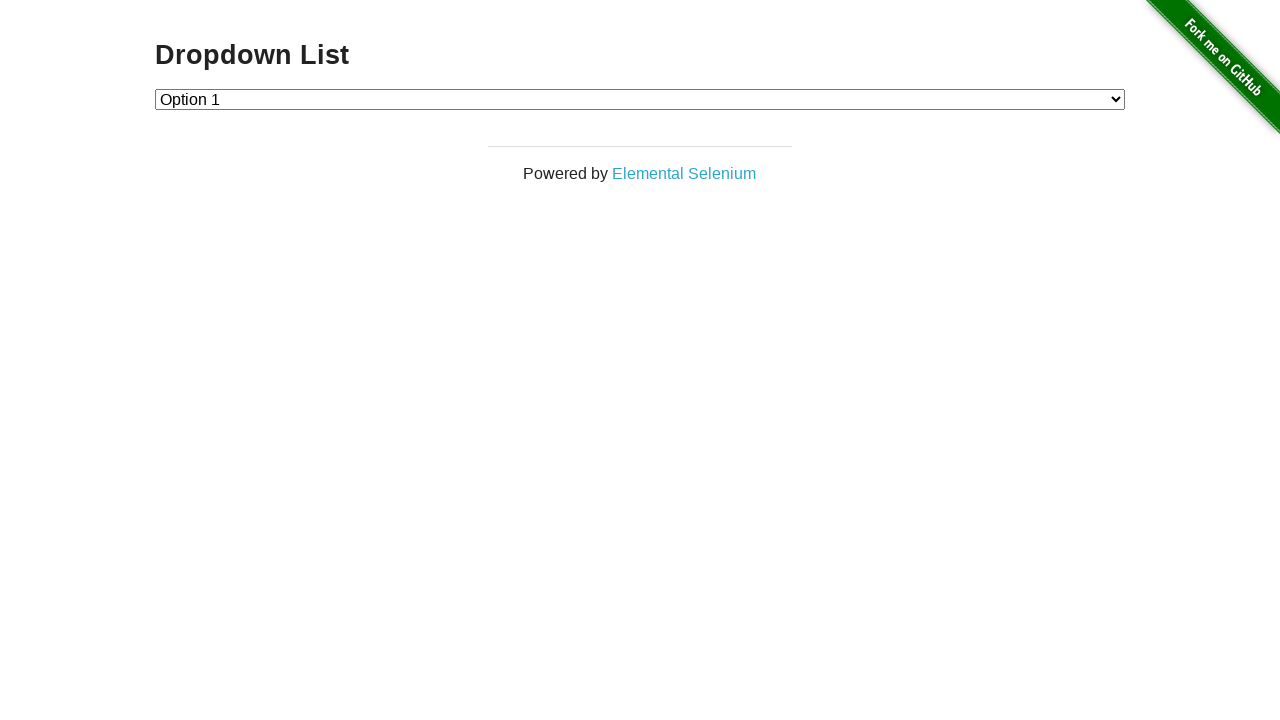